Navigates to a Tencent Cloud promotional page and verifies the presence of lightweight application server products and purchase buttons.

Starting URL: https://cloud.tencent.com/act/pro/warmup202506?fromSource=gwzcw.9884456.9884456.9884456&utm_medium=cpc&utm_id=gwzcw.9884456.9884456.9884456&msclkid=fe143e7722f61bc6630656e4b3da6563#LH

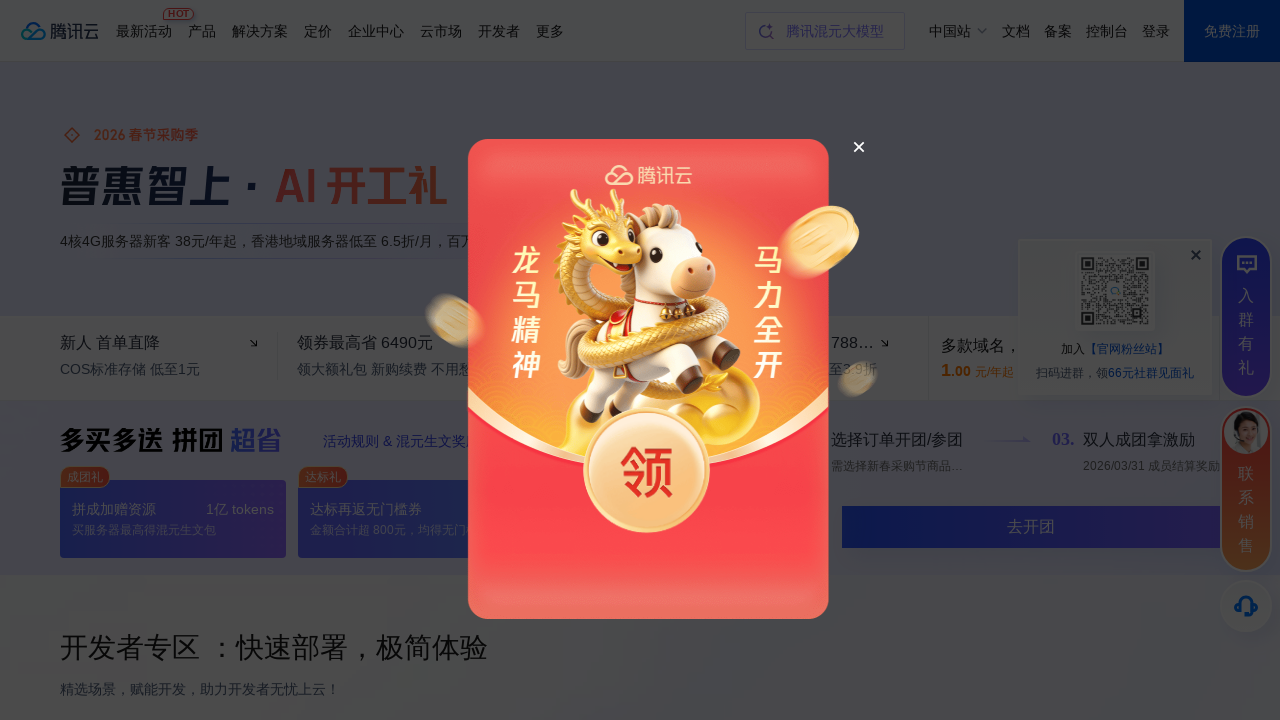

Waited for page DOM content to load
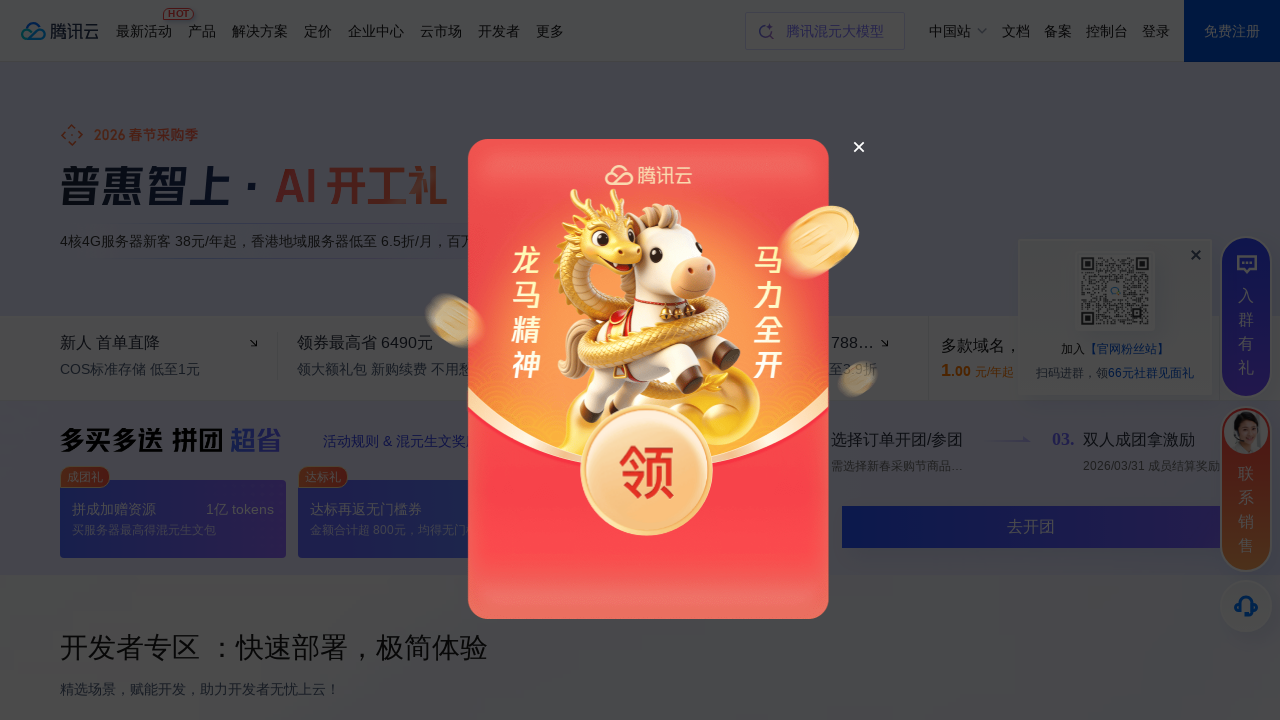

Waited 3 seconds for page to fully render
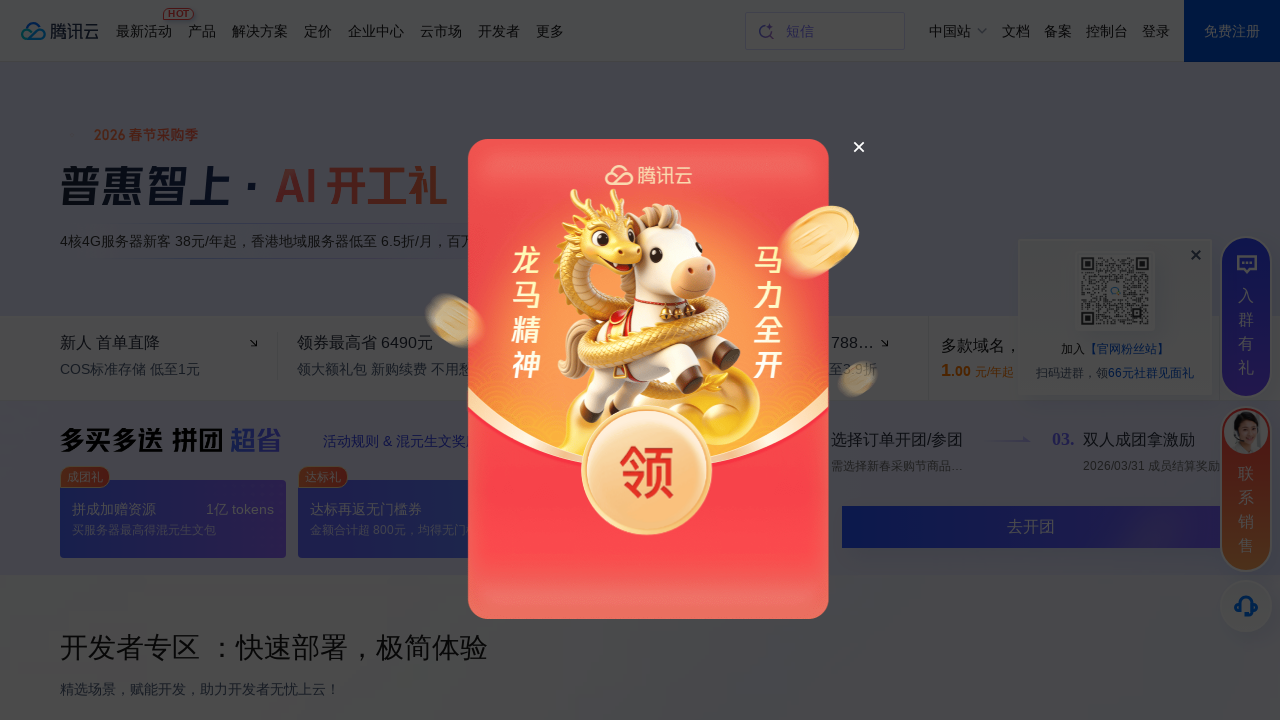

Selector 'text=轻量应用服务器' not found, trying next selector
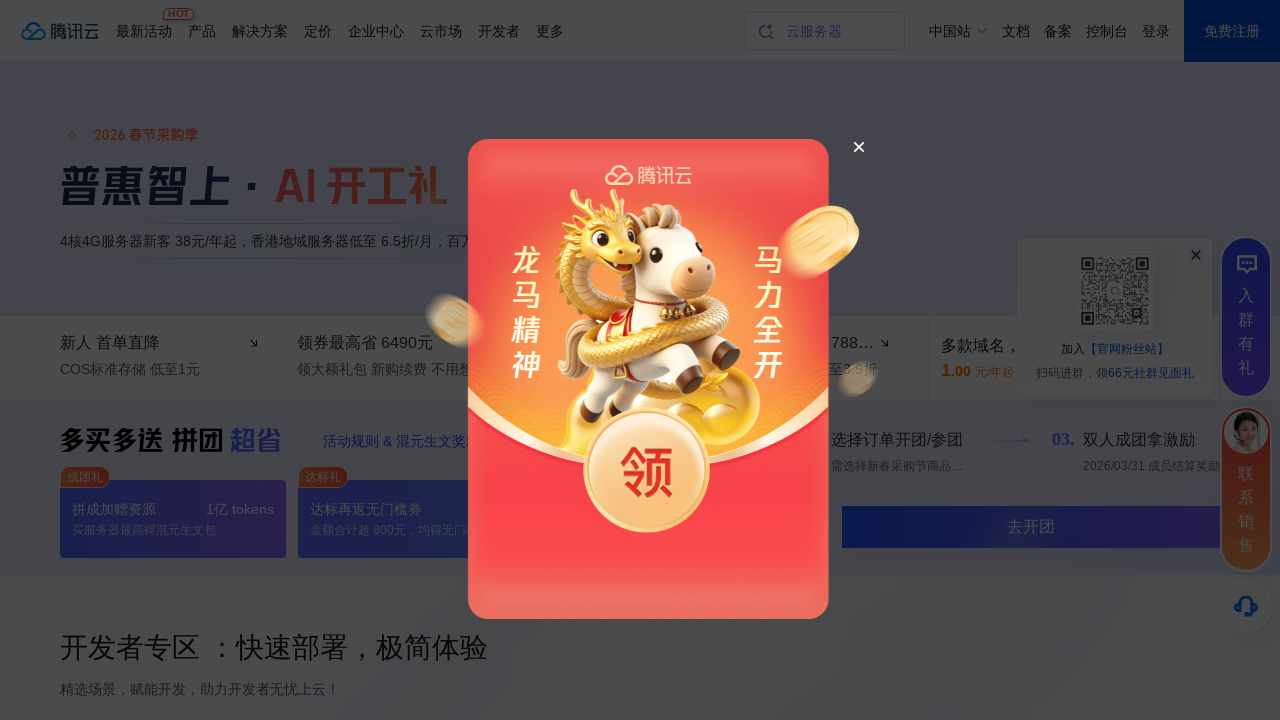

Selector '[class*='product'] >> text=轻量应用服务器' not found, trying next selector
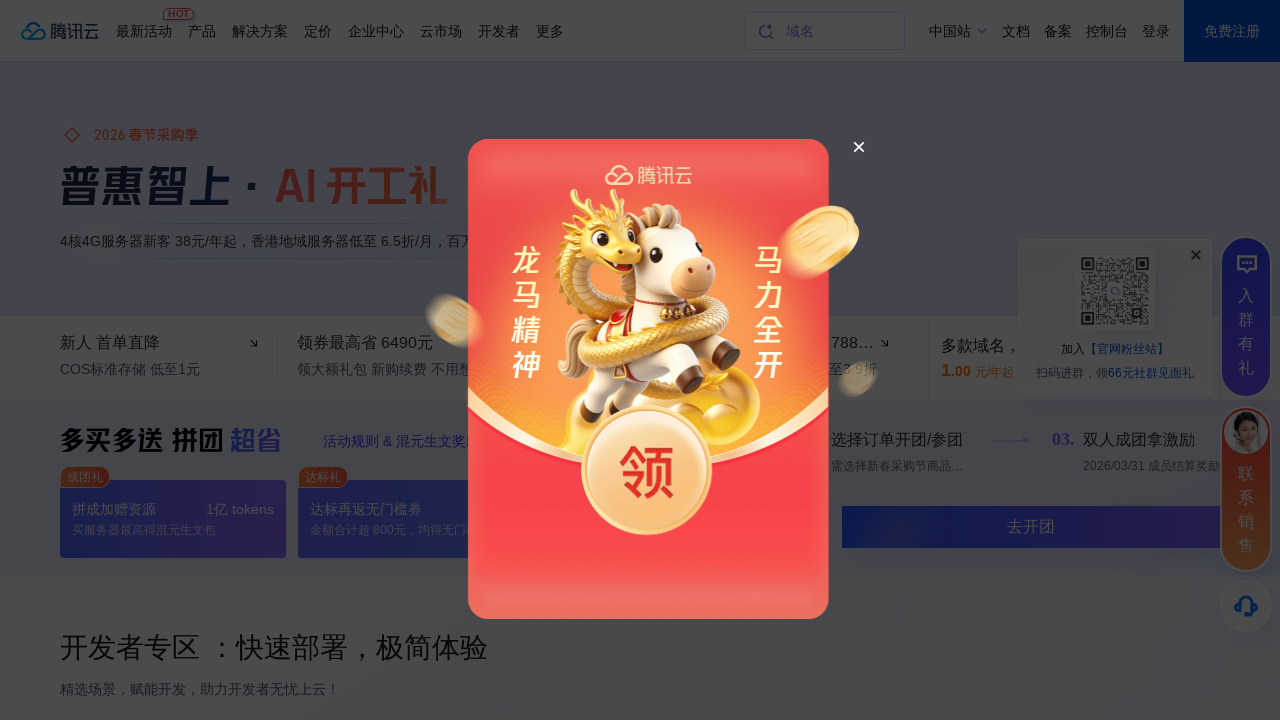

Selector '.product-card >> text=轻量应用服务器' not found, trying next selector
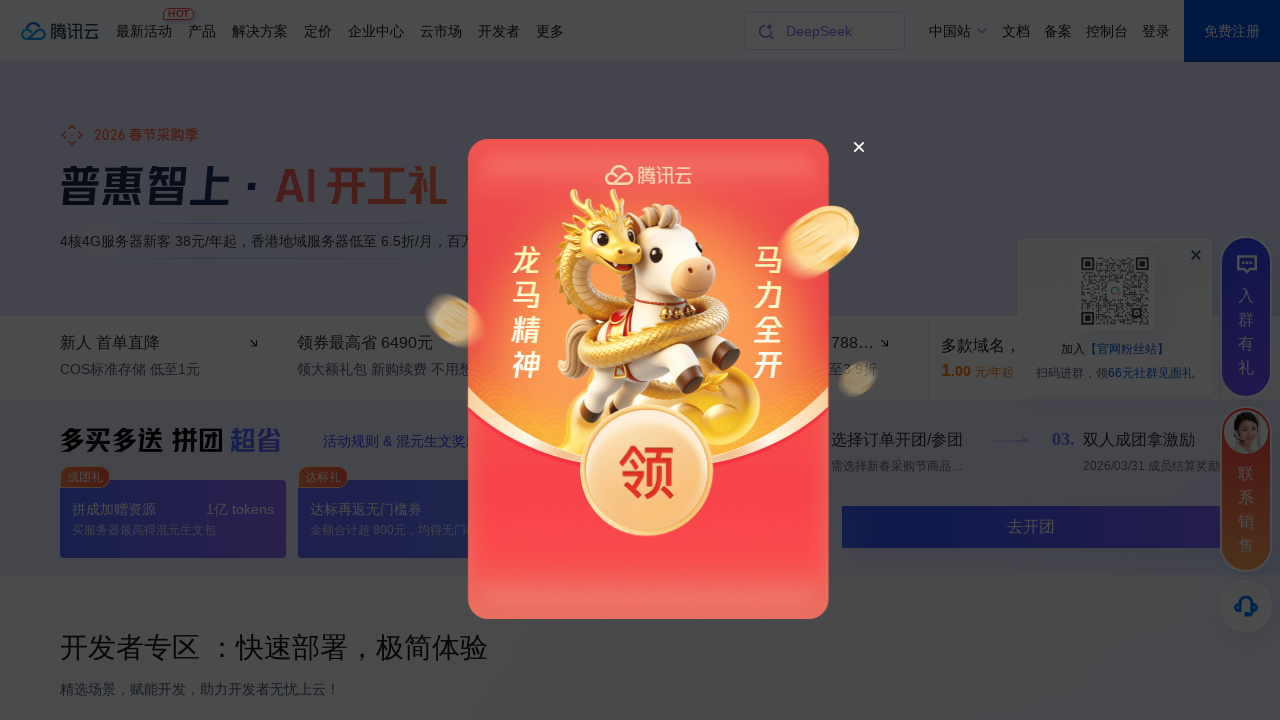

Selector 'text=4核4G3M' not found, trying next selector
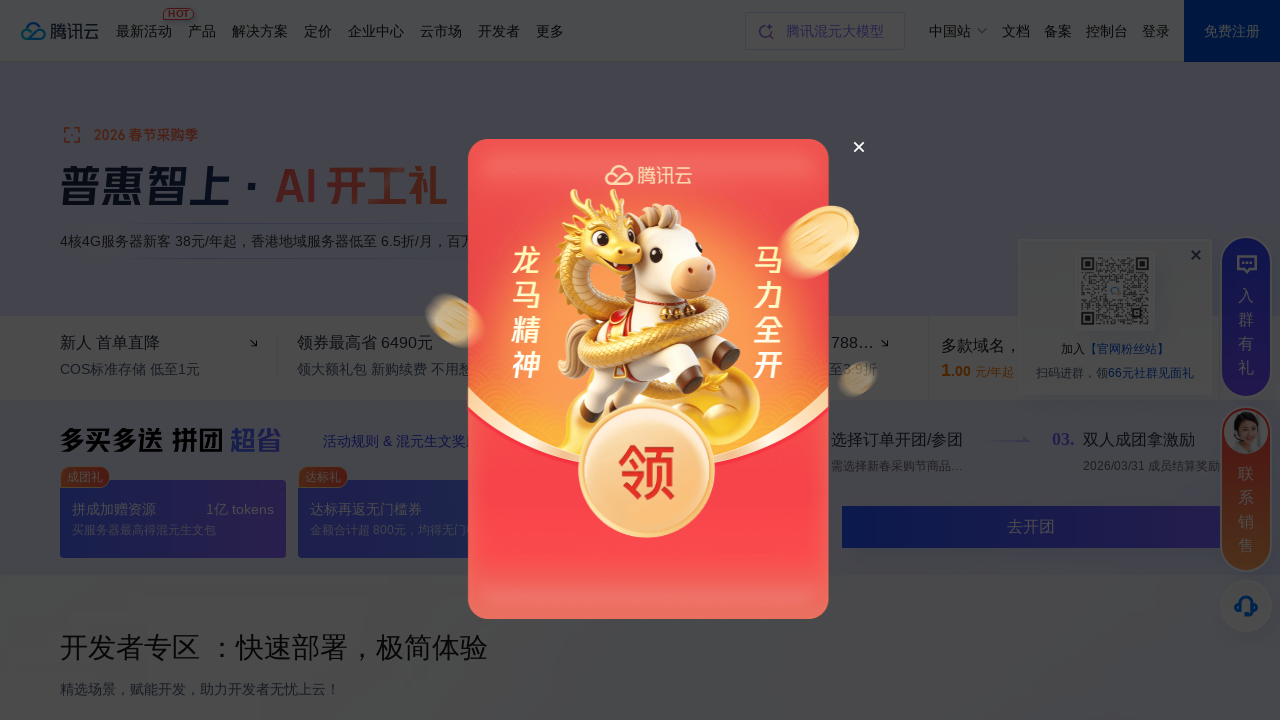

Selector 'text=300GB 月流量' not found, trying next selector
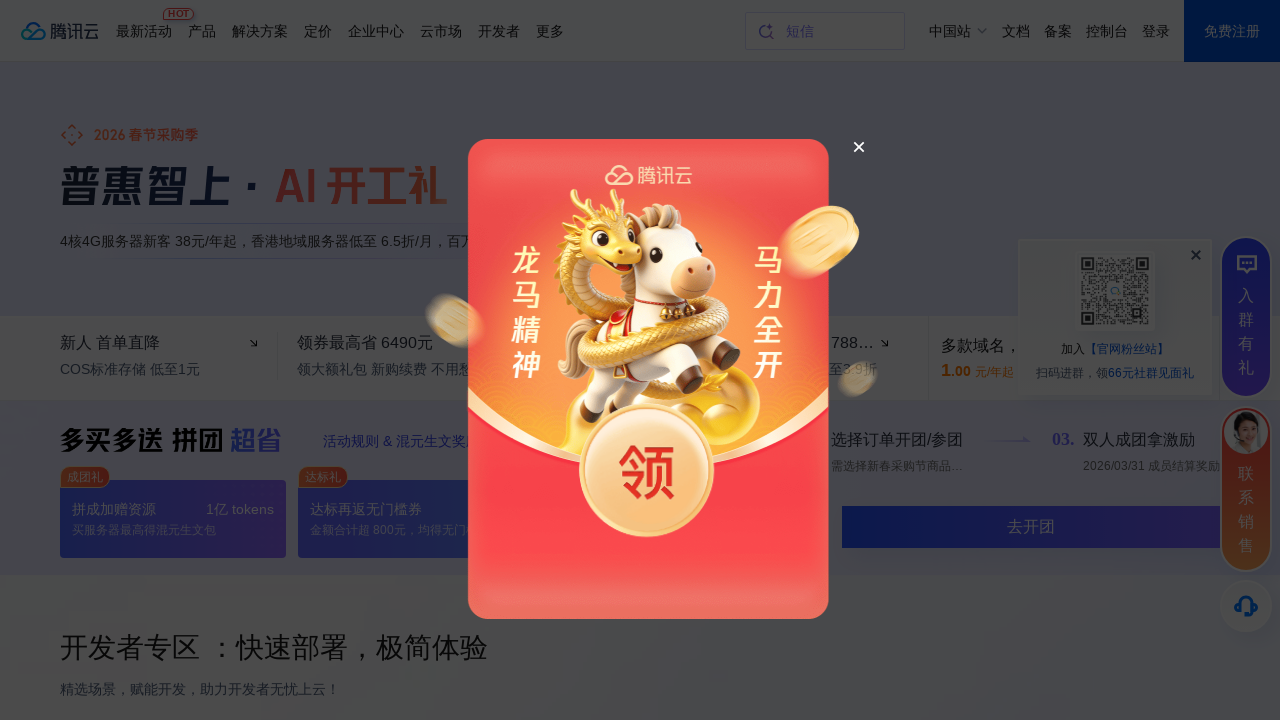

Found purchase button using selector: text=立即抢购
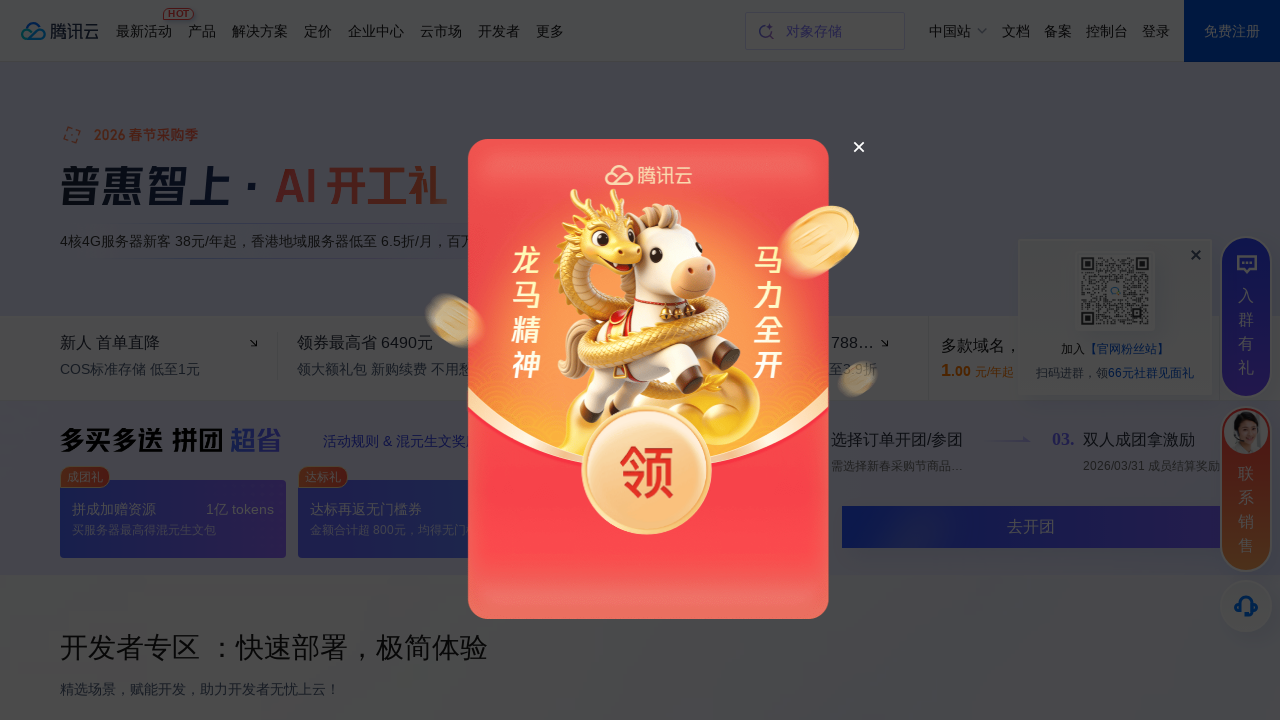

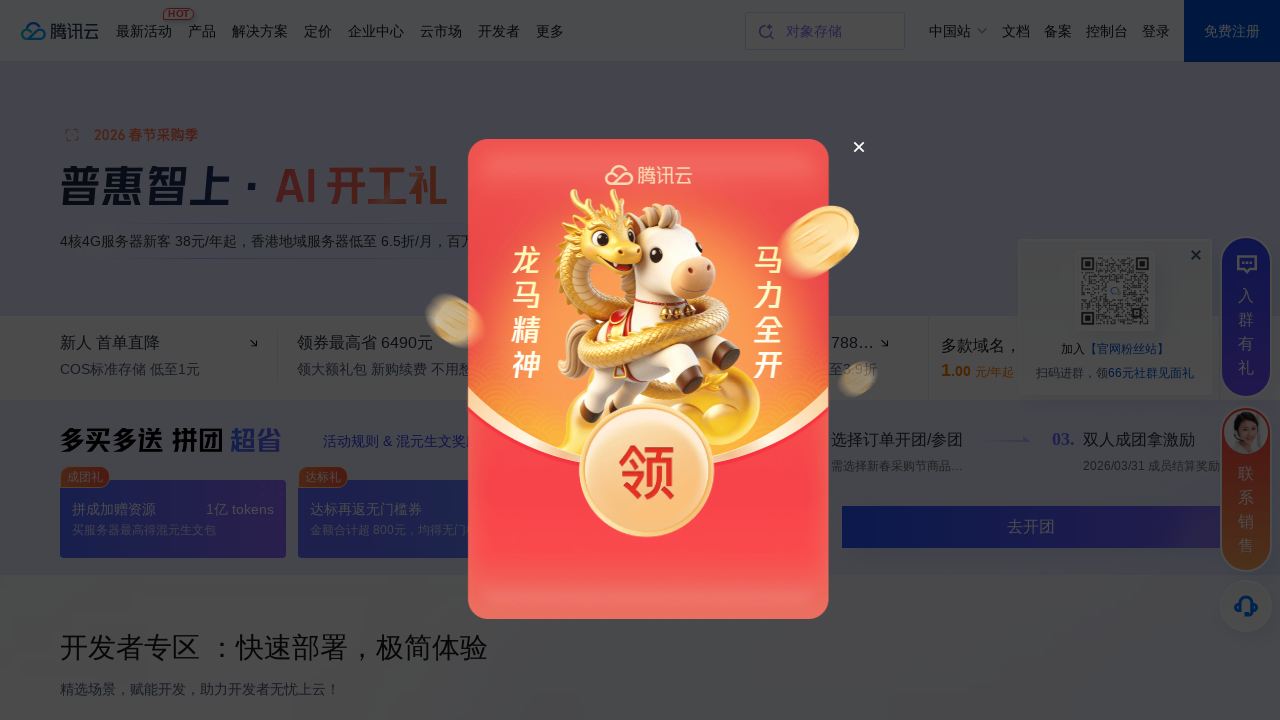